Navigates to the Context Menu page and verifies the box element has the correct style properties

Starting URL: https://the-internet.herokuapp.com/

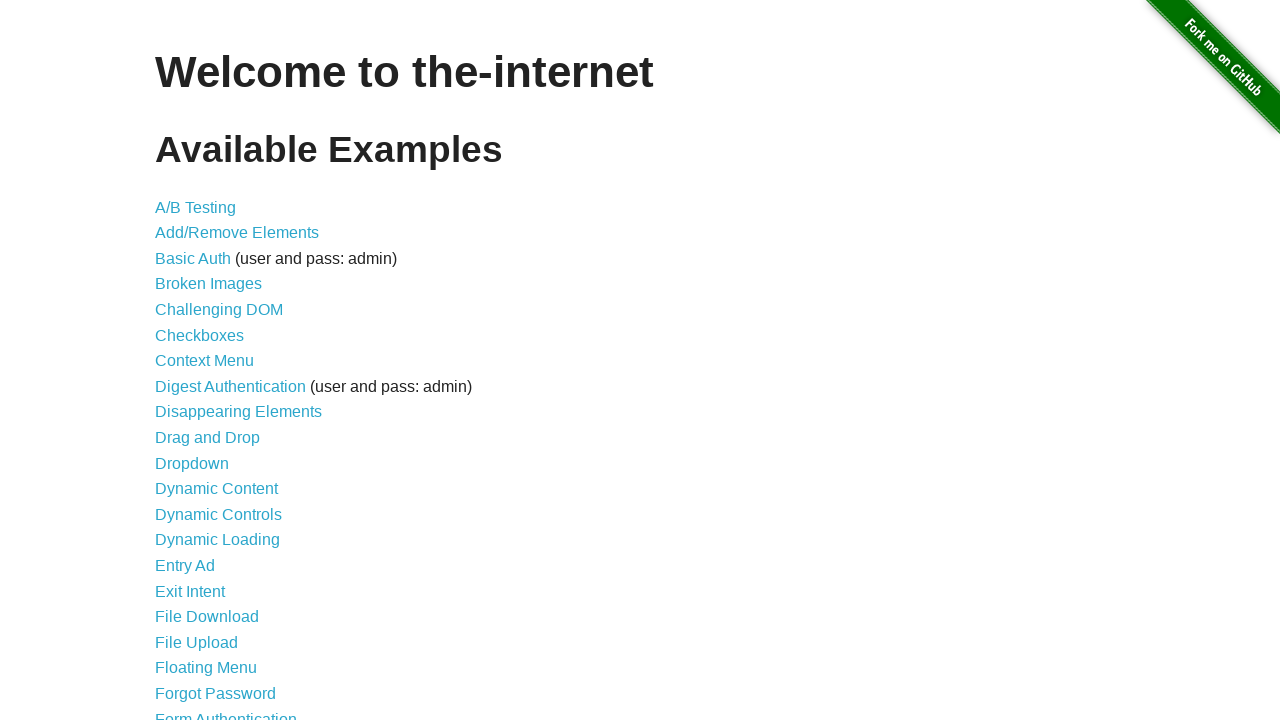

Clicked on Context Menu link at (204, 361) on xpath=//a[normalize-space()='Context Menu']
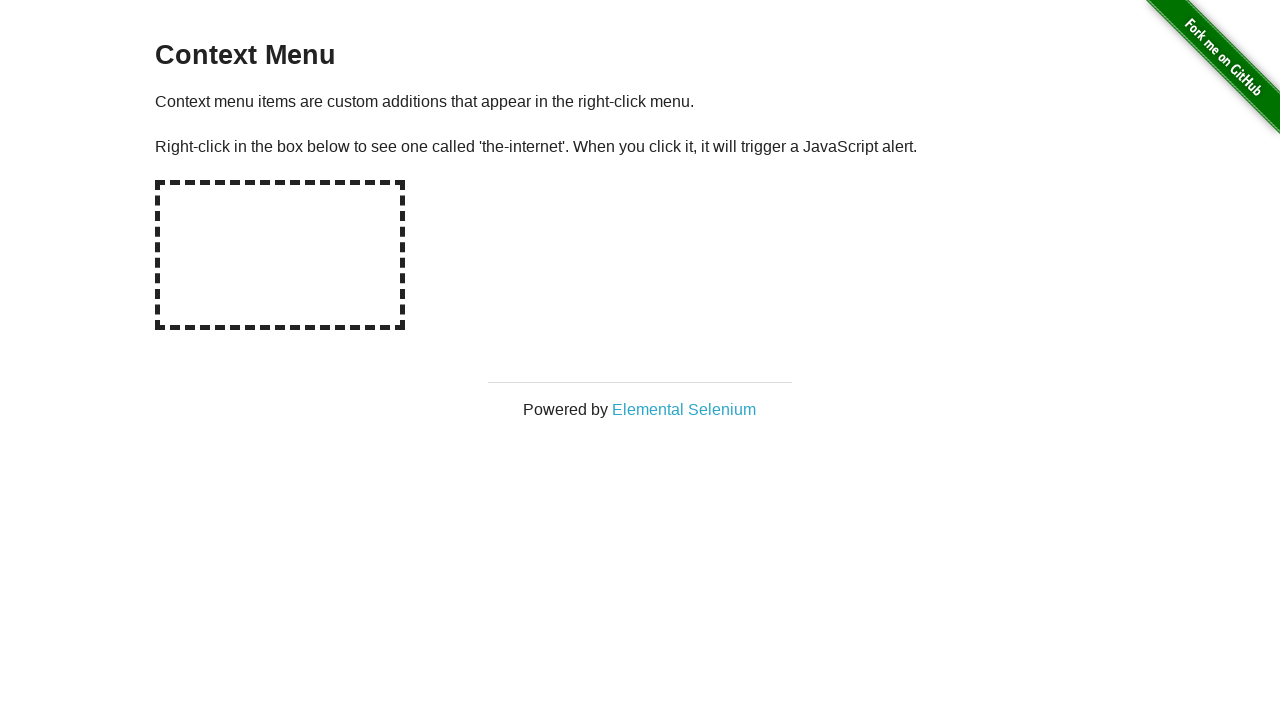

Hot-spot box element loaded
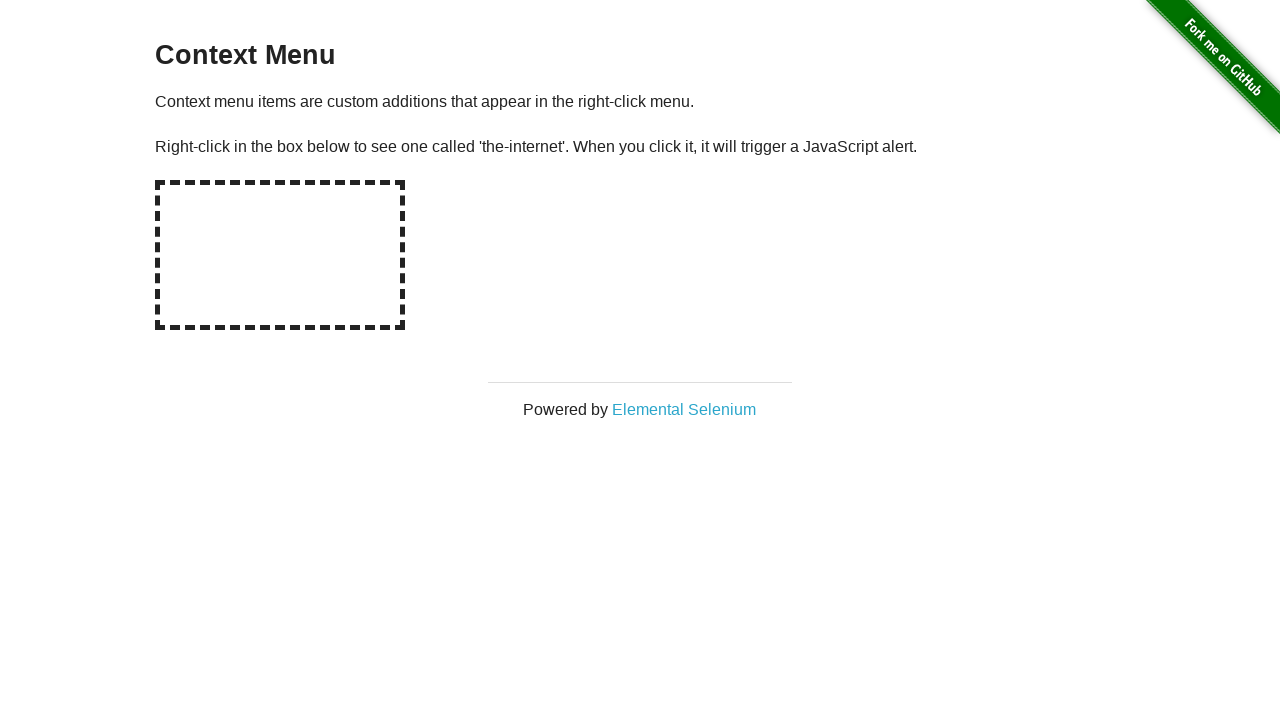

Retrieved style attribute from hot-spot element
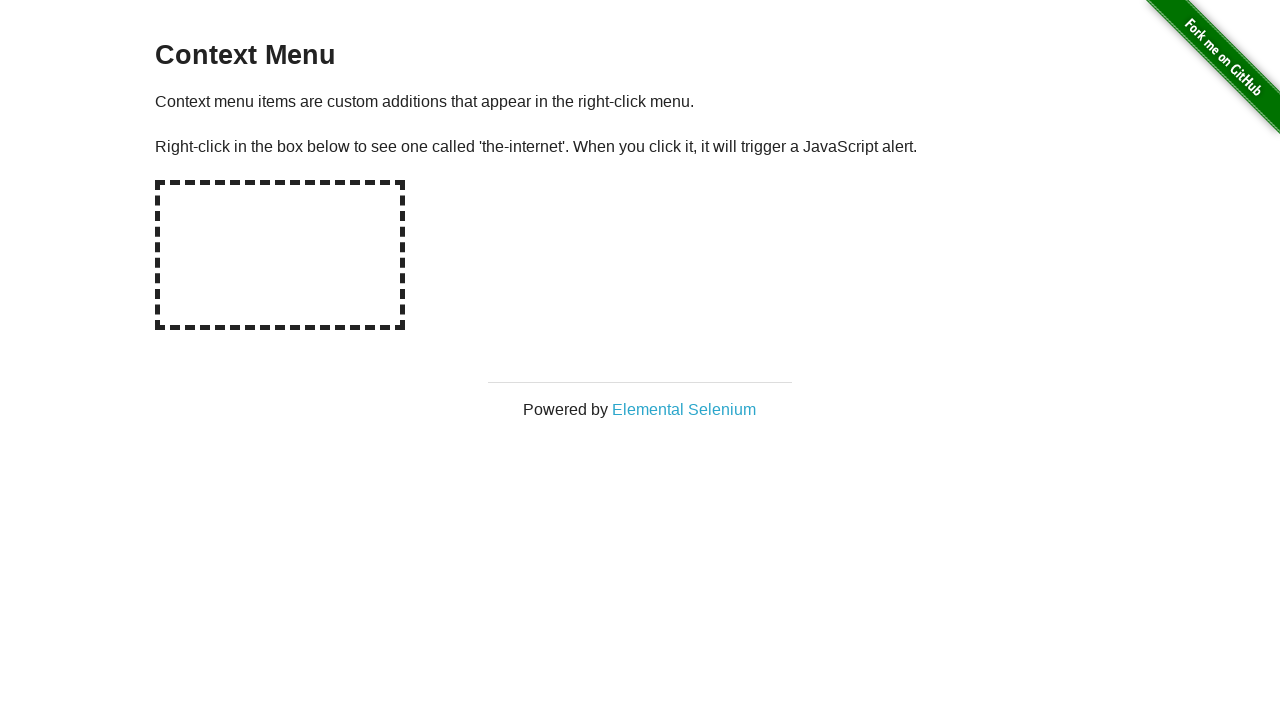

Verified box has correct style properties: dashed border, 5px width, 250px width, 150px height
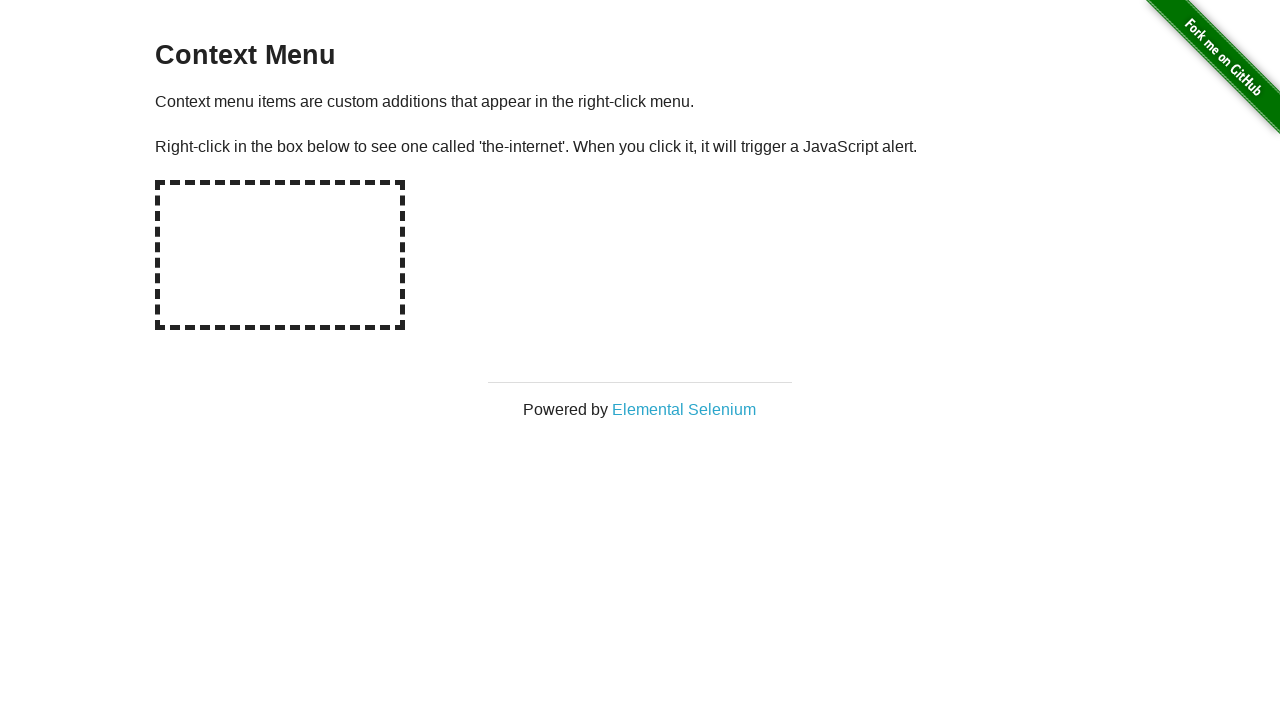

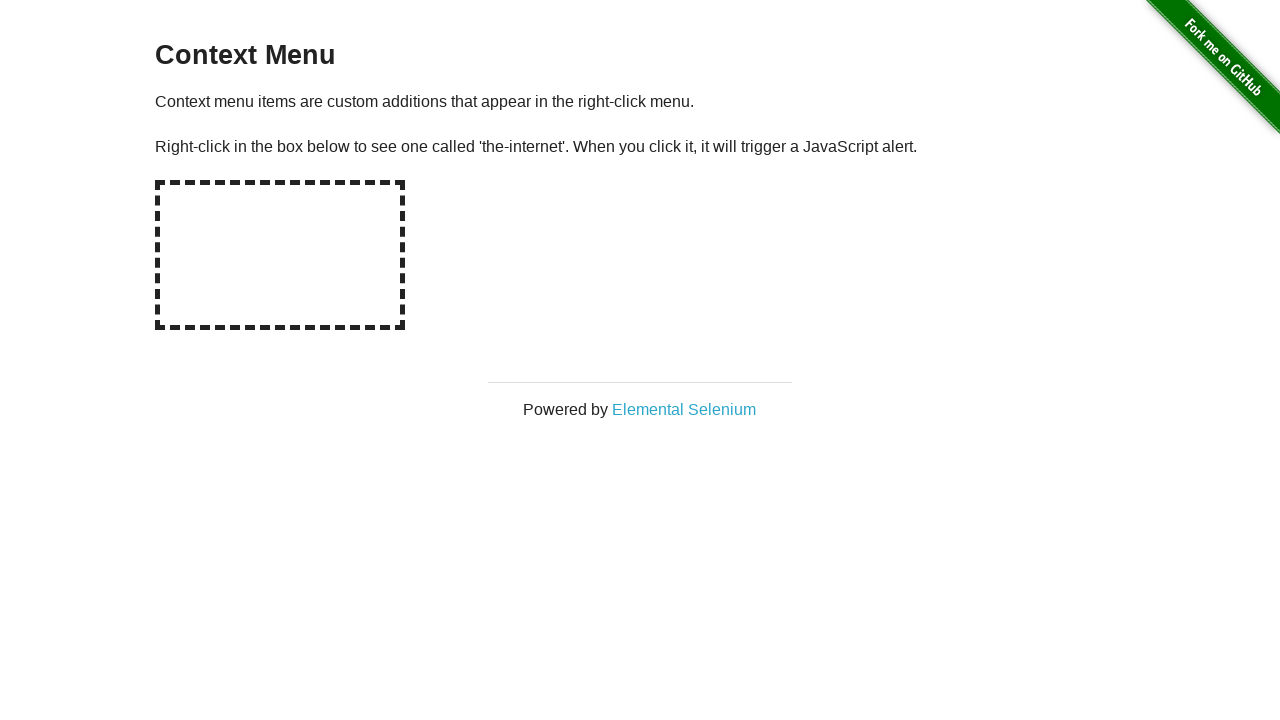